Tests marking a todo item as complete by clicking the toggle checkbox

Starting URL: https://todomvc.com/examples/react/dist/

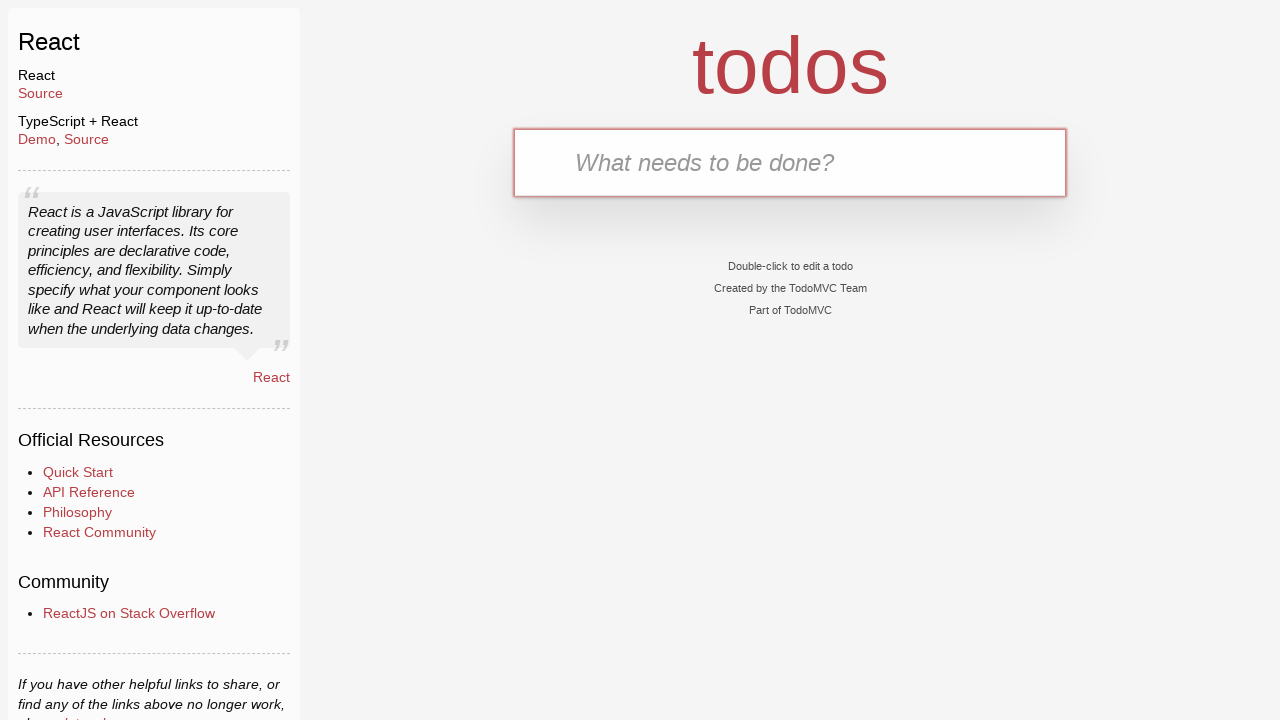

Filled new todo input with 'Buy Sweets' on .new-todo
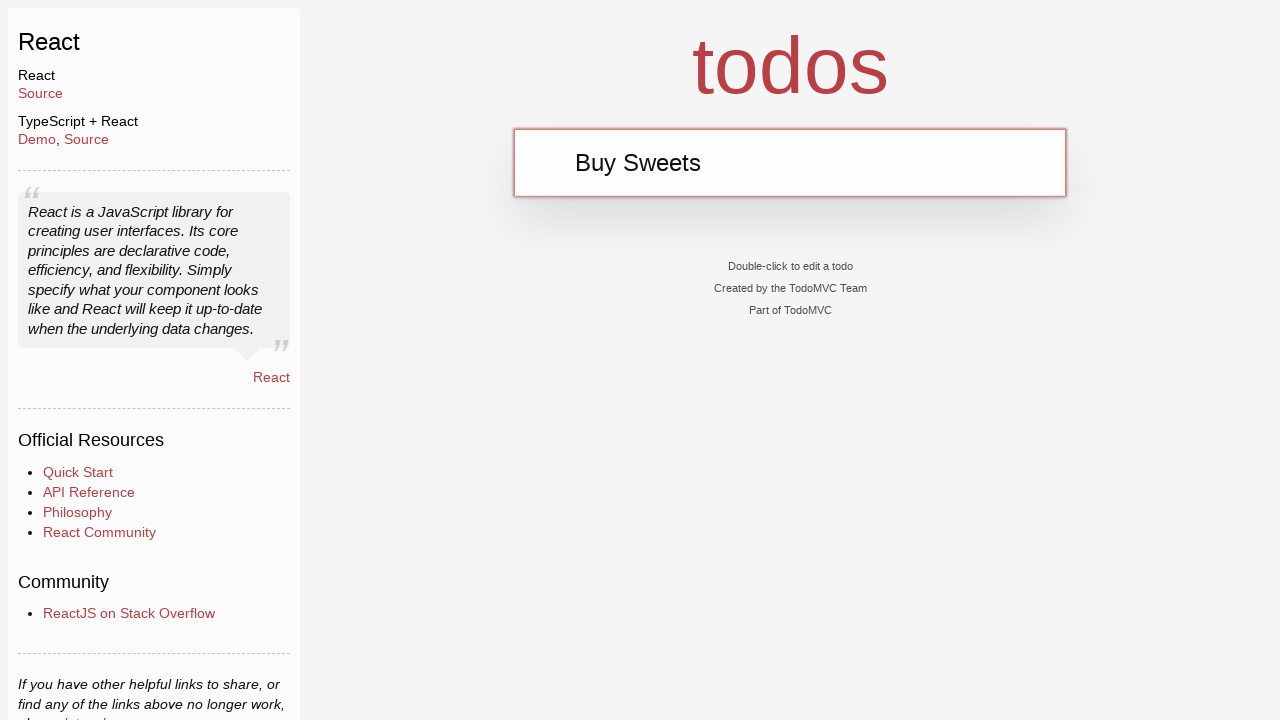

Pressed Enter to add 'Buy Sweets' todo item on .new-todo
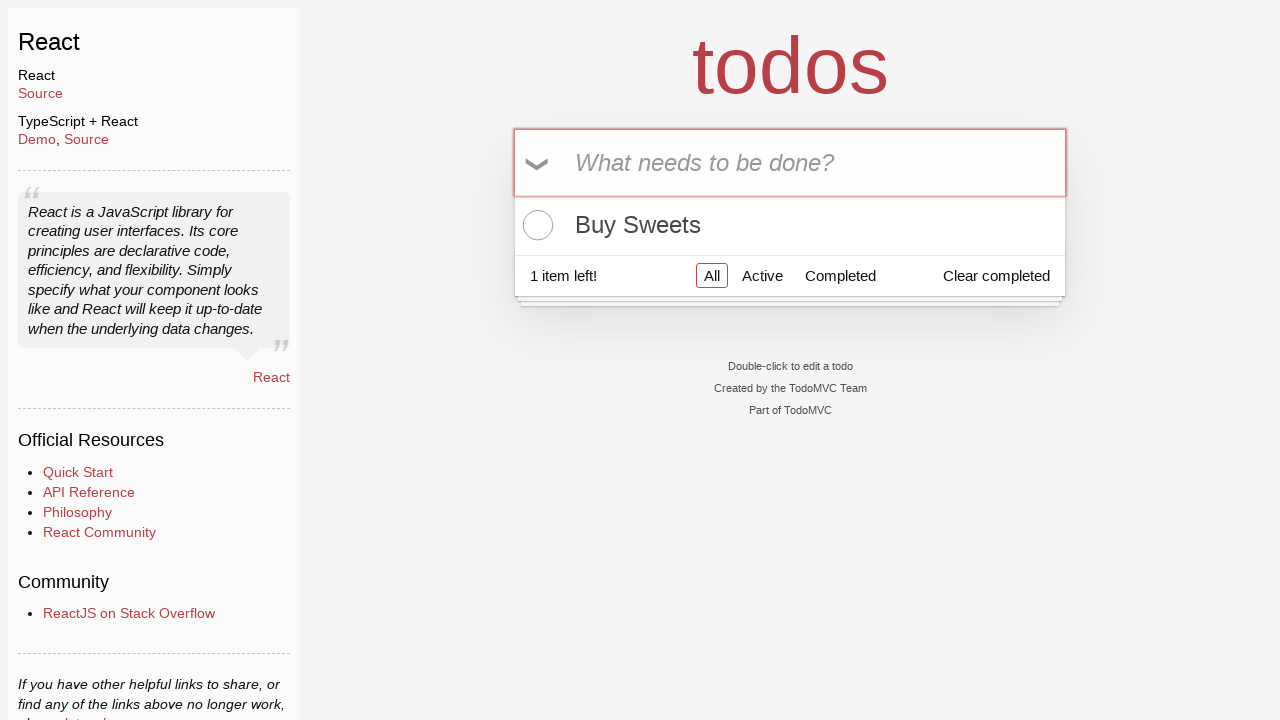

Filled new todo input with 'Walk the dog' on .new-todo
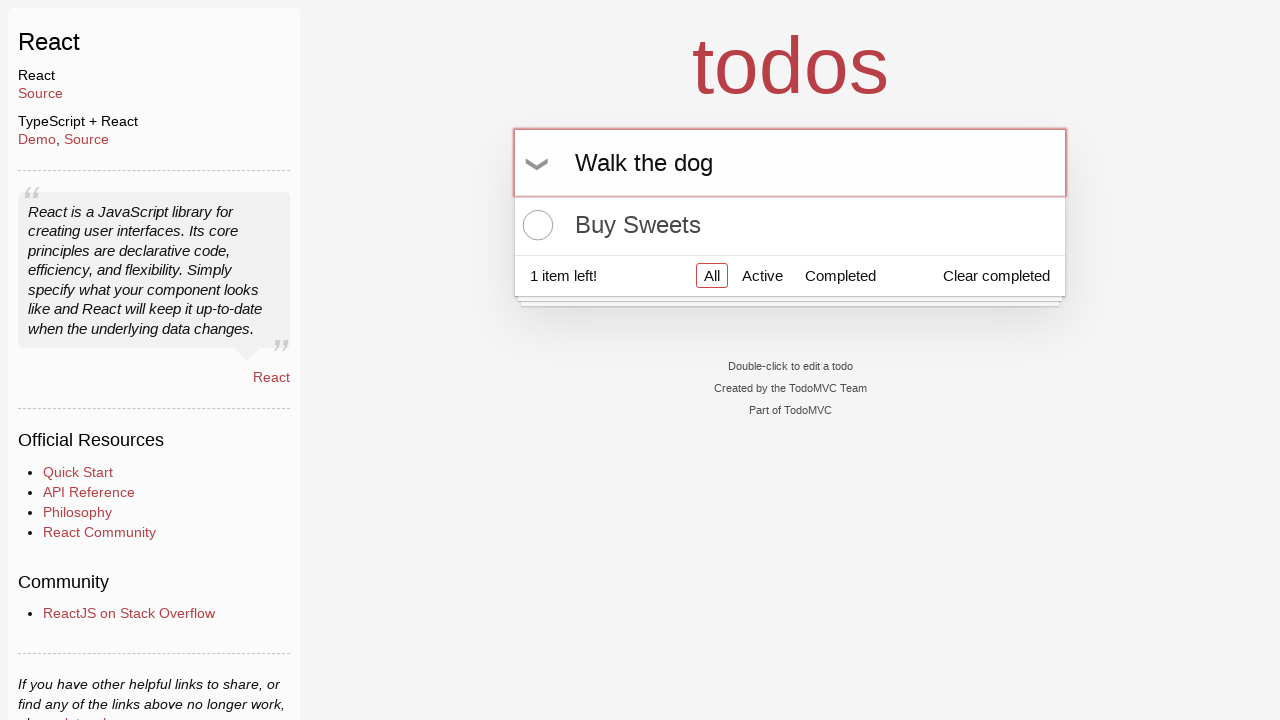

Pressed Enter to add 'Walk the dog' todo item on .new-todo
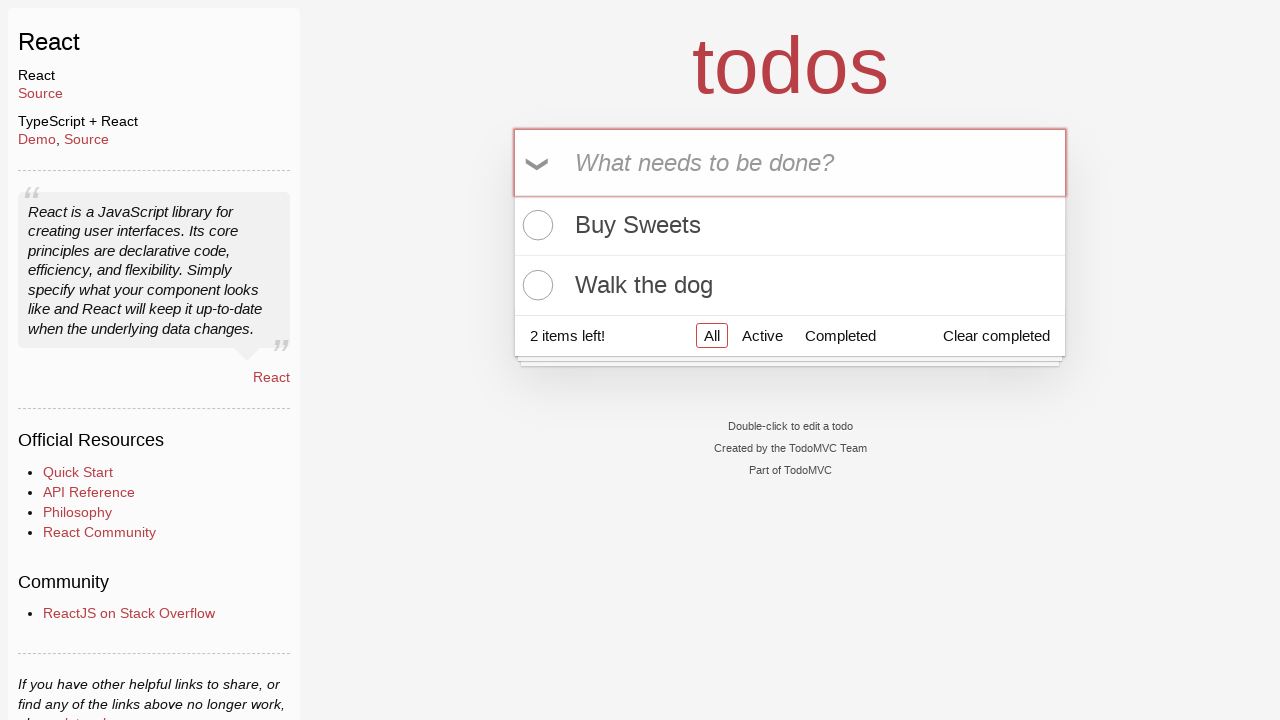

Filled new todo input with 'Talk to Gary' on .new-todo
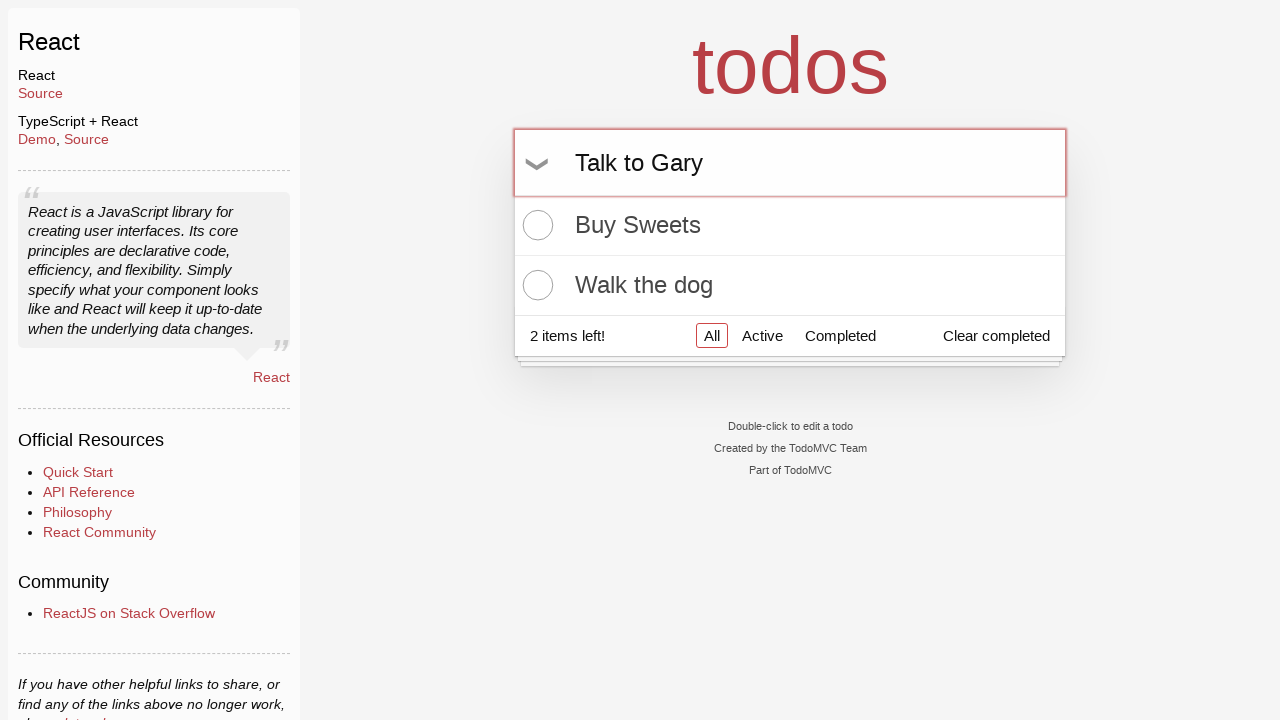

Pressed Enter to add 'Talk to Gary' todo item on .new-todo
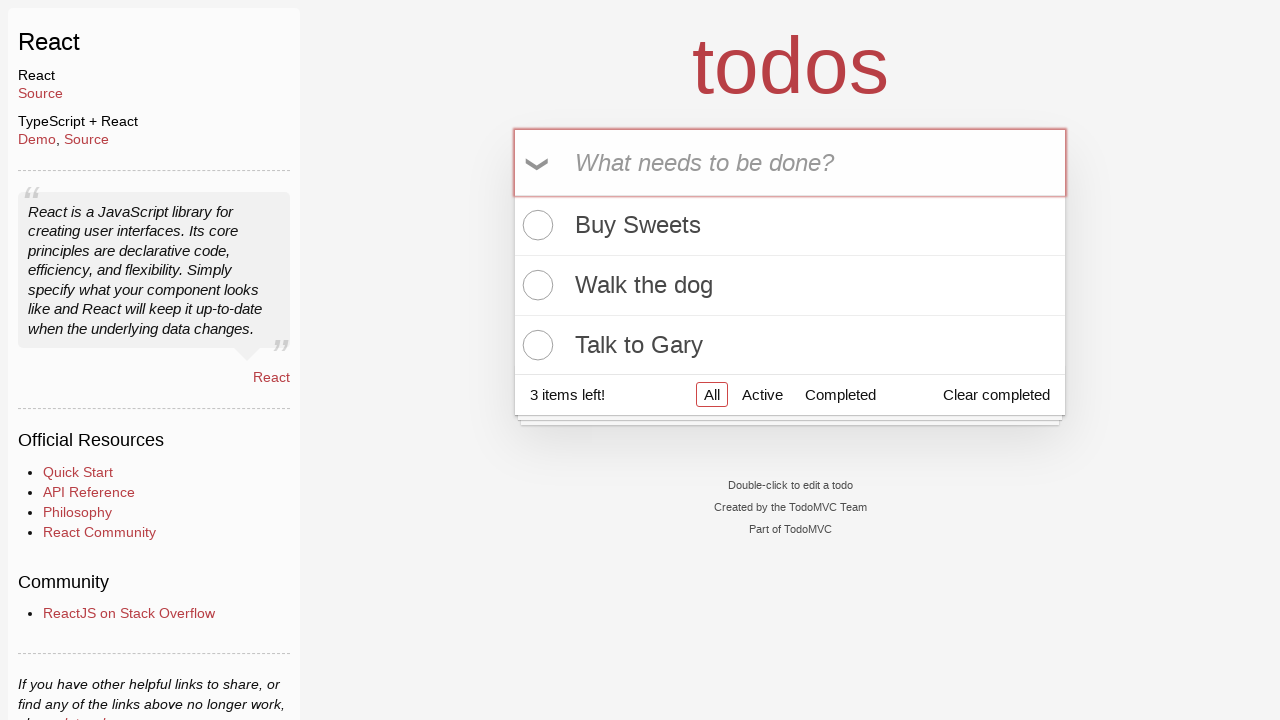

Clicked toggle checkbox on second todo item 'Walk the dog' to mark as complete at (535, 285) on .todo-list li:nth-child(2) .toggle
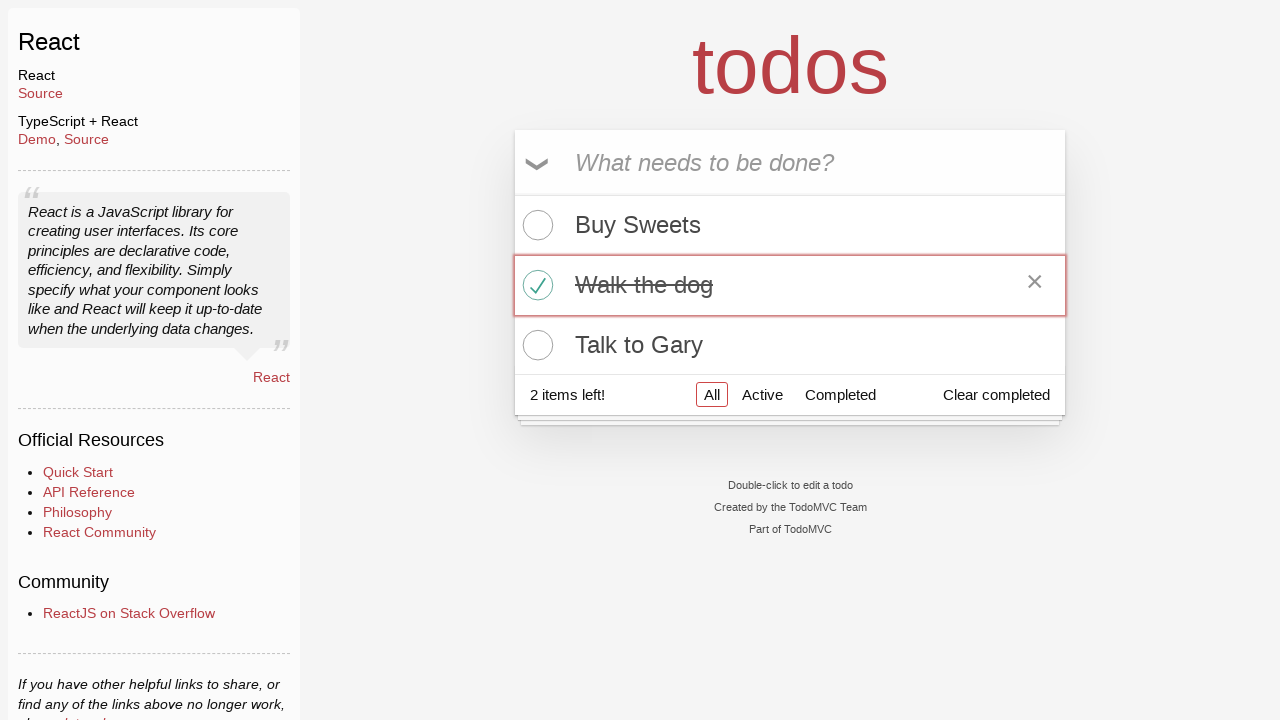

Waited for todo count element to load
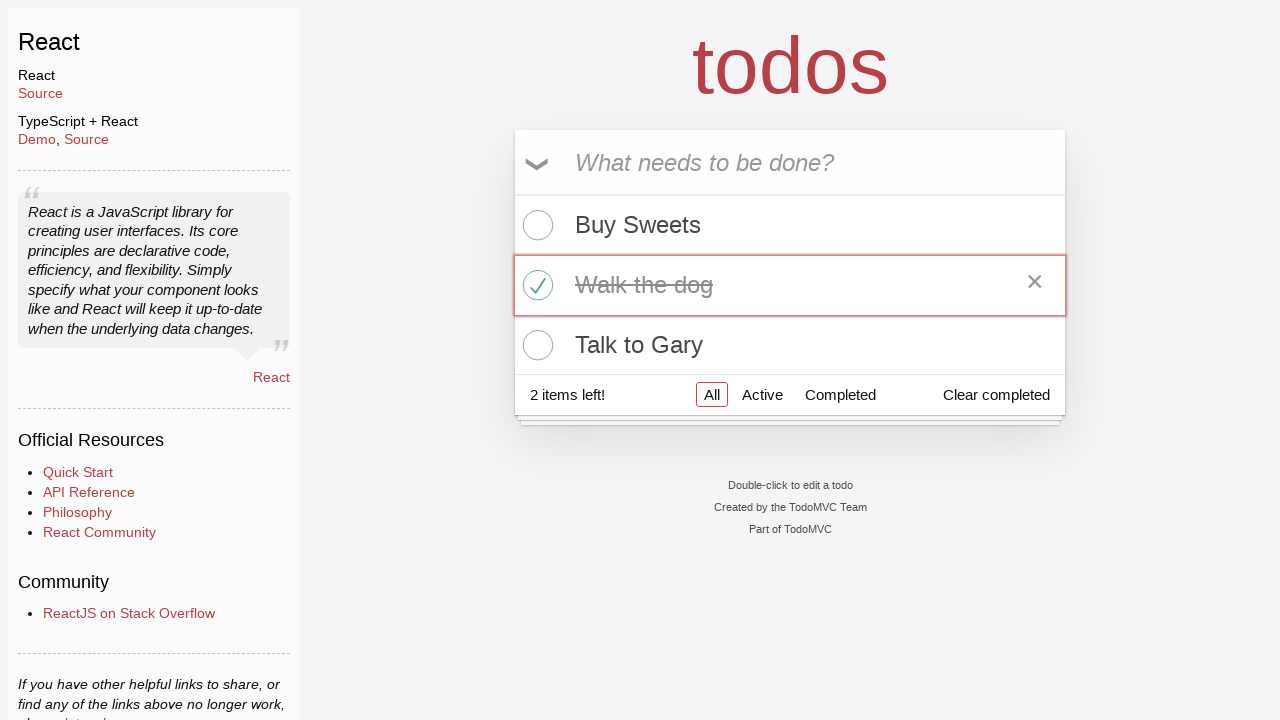

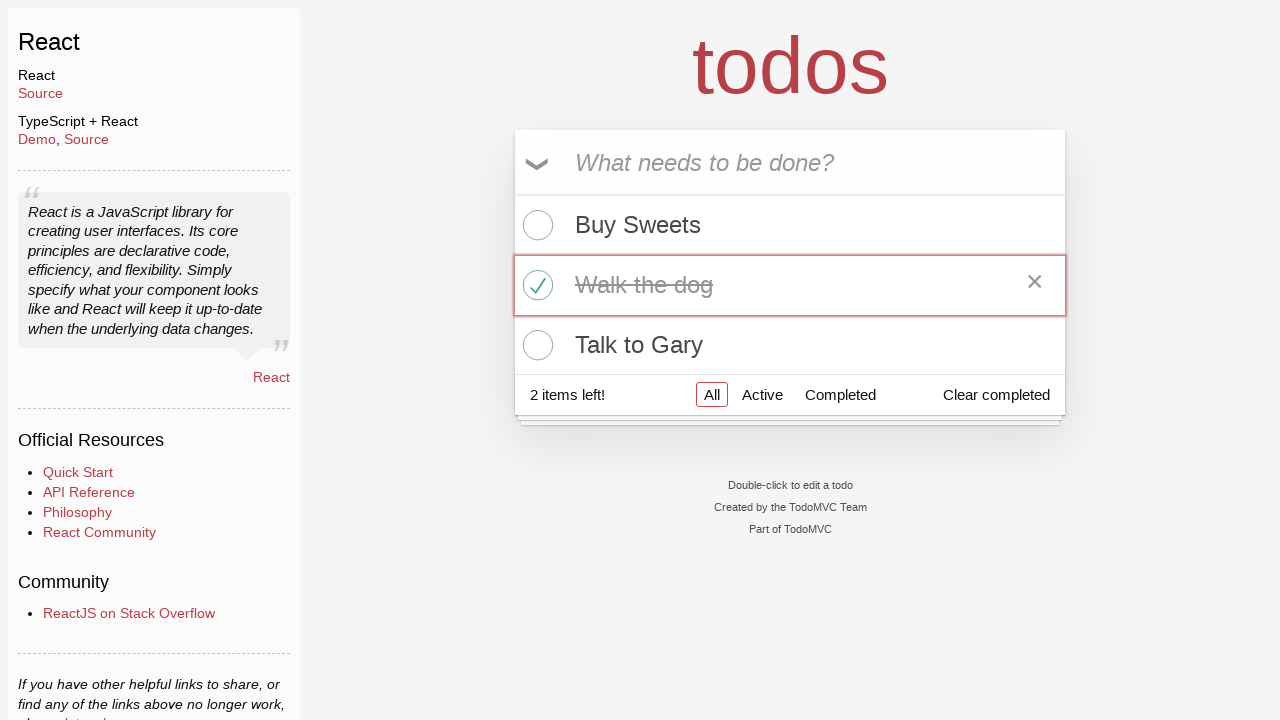